Tests checkbox functionality by navigating to the checkbox section, clicking on checkboxes at different levels, and expanding nested checkbox items.

Starting URL: https://www.tutorialspoint.com/selenium/practice/dynamic-prop.php

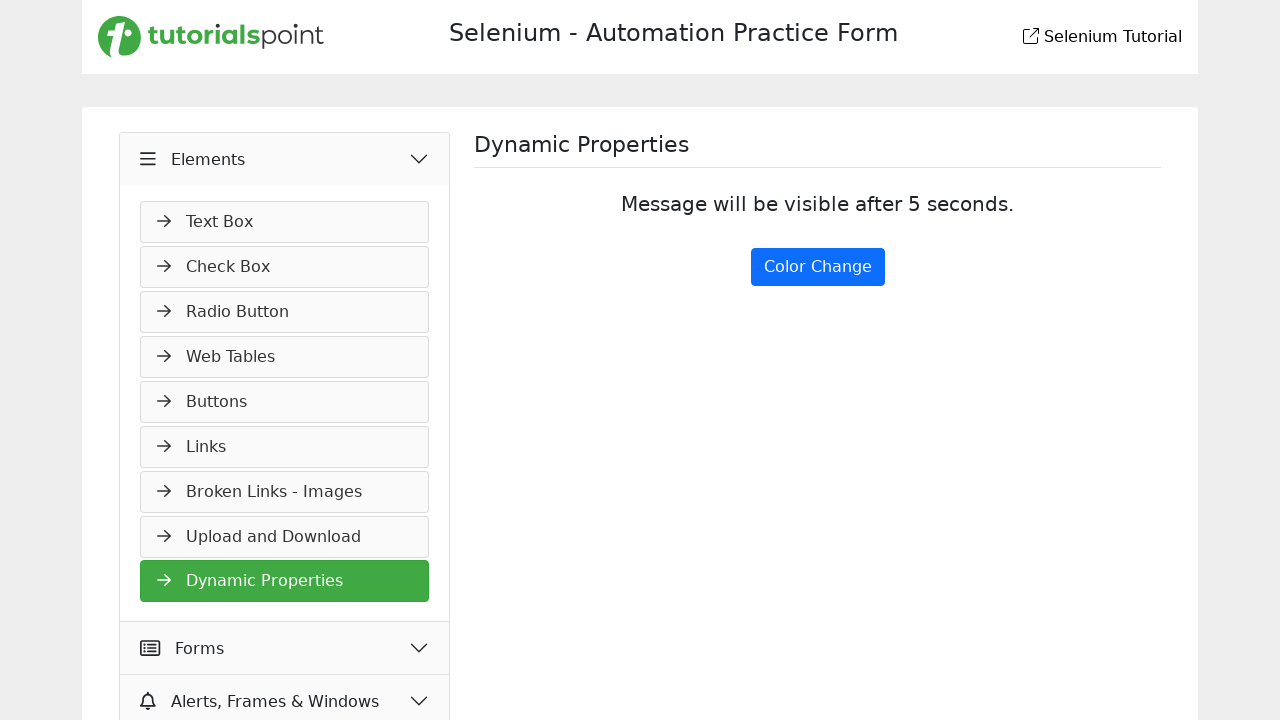

Clicked on the Check Box link in the navigation at (285, 267) on a[href='check-box.php']
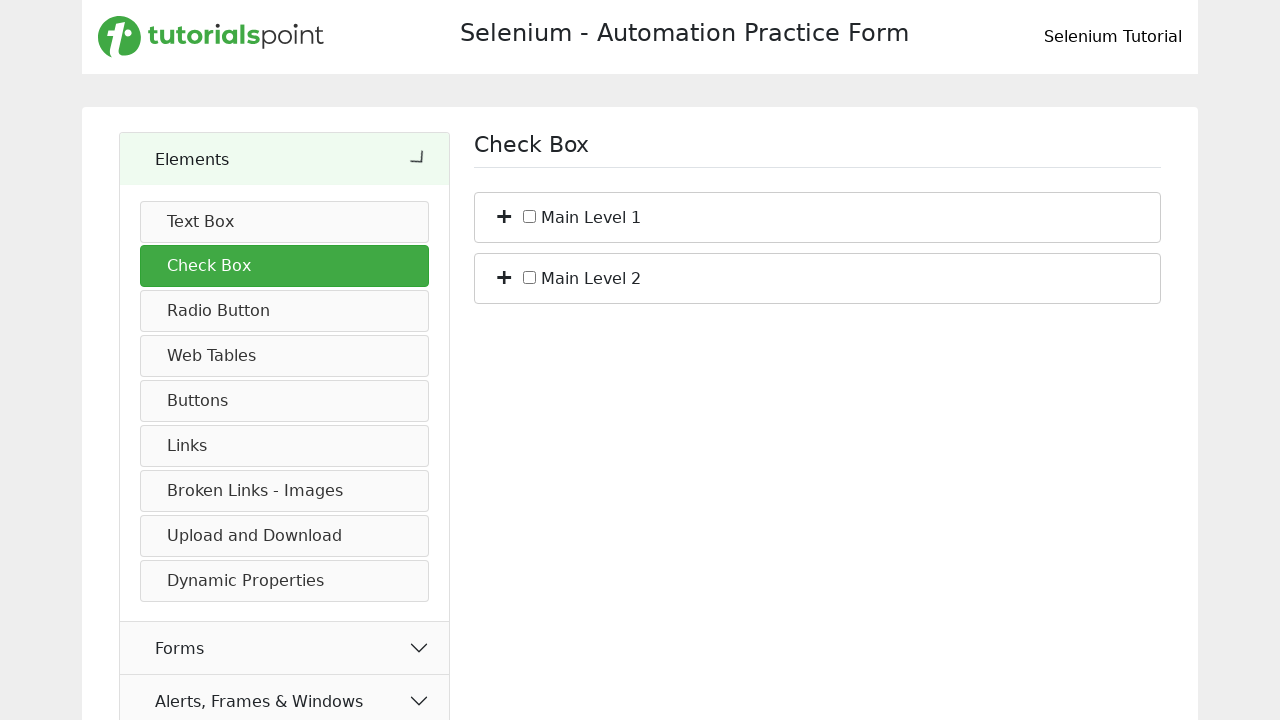

Clicked on the first main level checkbox at (530, 216) on input#c_bs_1
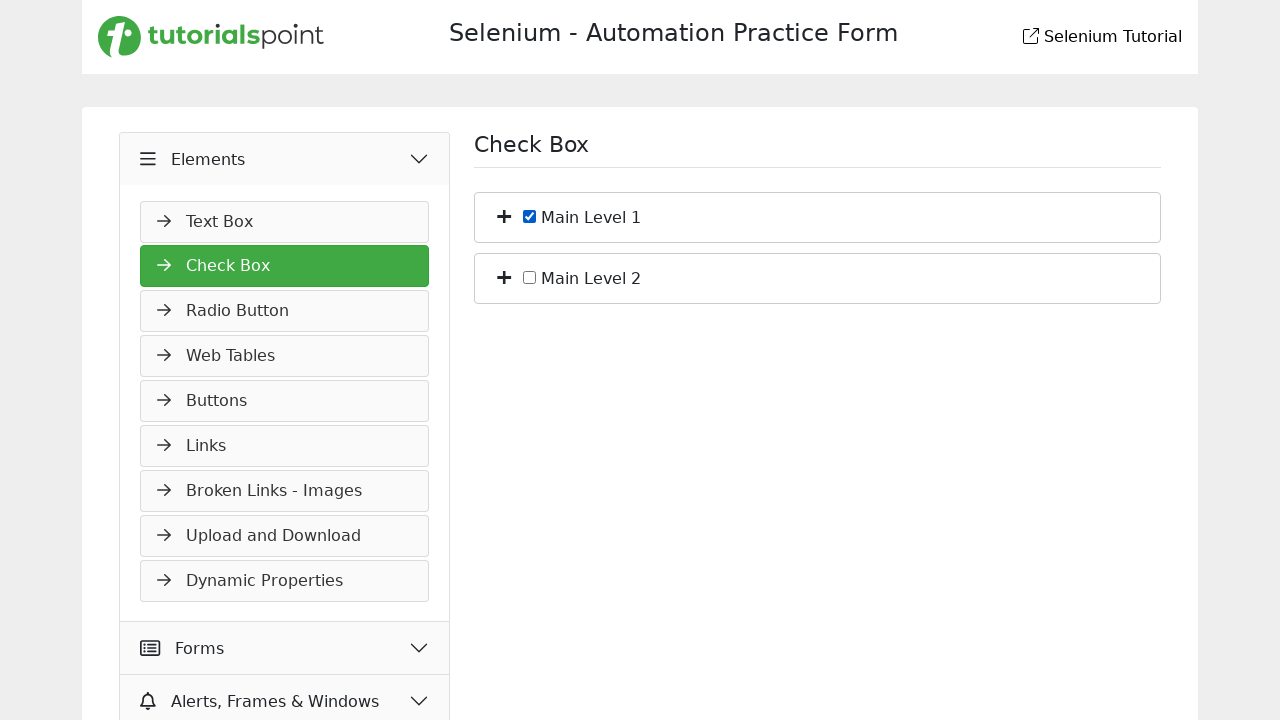

Clicked on the second main level checkbox at (530, 277) on input#c_bs_2
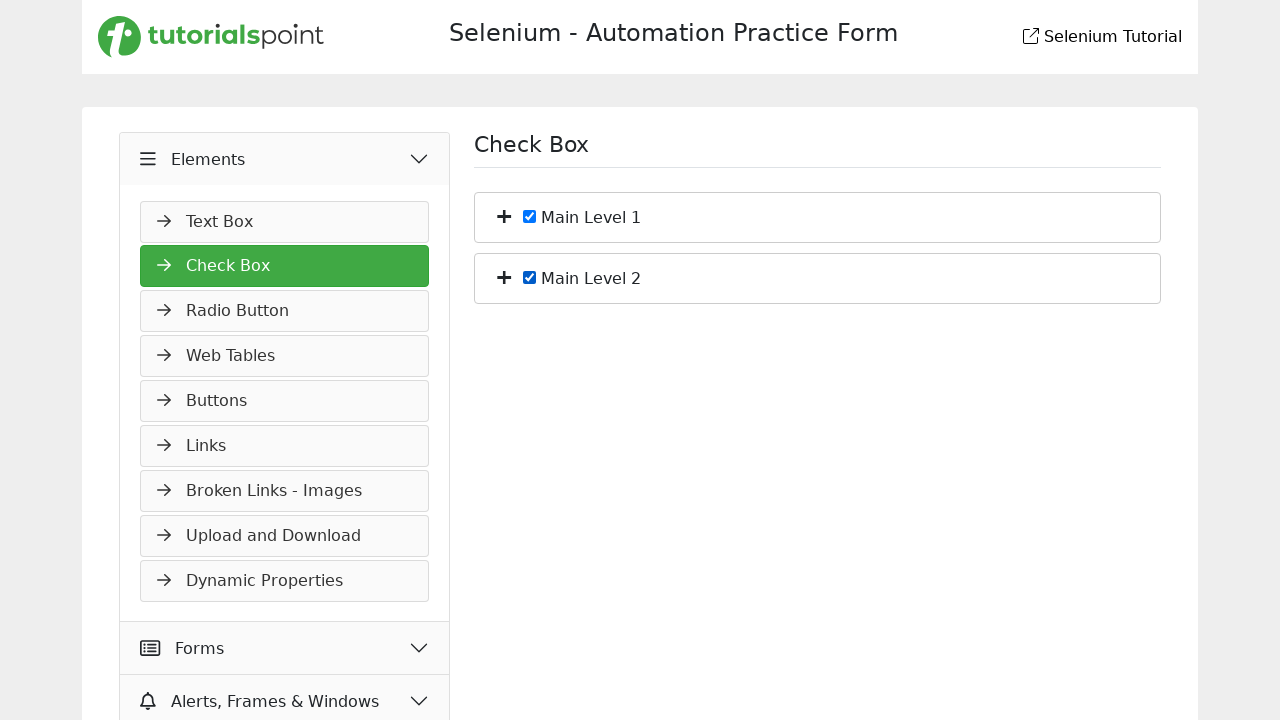

Clicked to expand the first level item at (504, 215) on xpath=//li[@id='bs_1']/span[@class='plus']
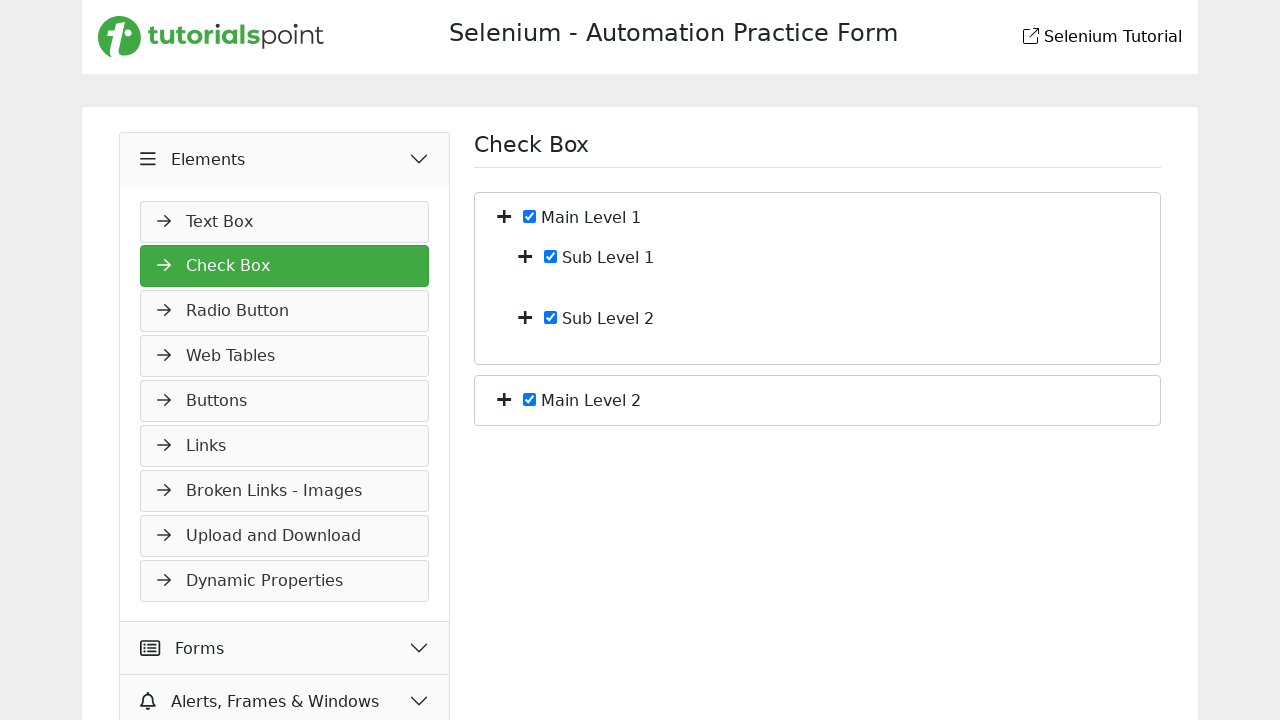

Clicked to expand the second level item at (504, 398) on xpath=//li[@id='bs_2']/span[@class='plus']
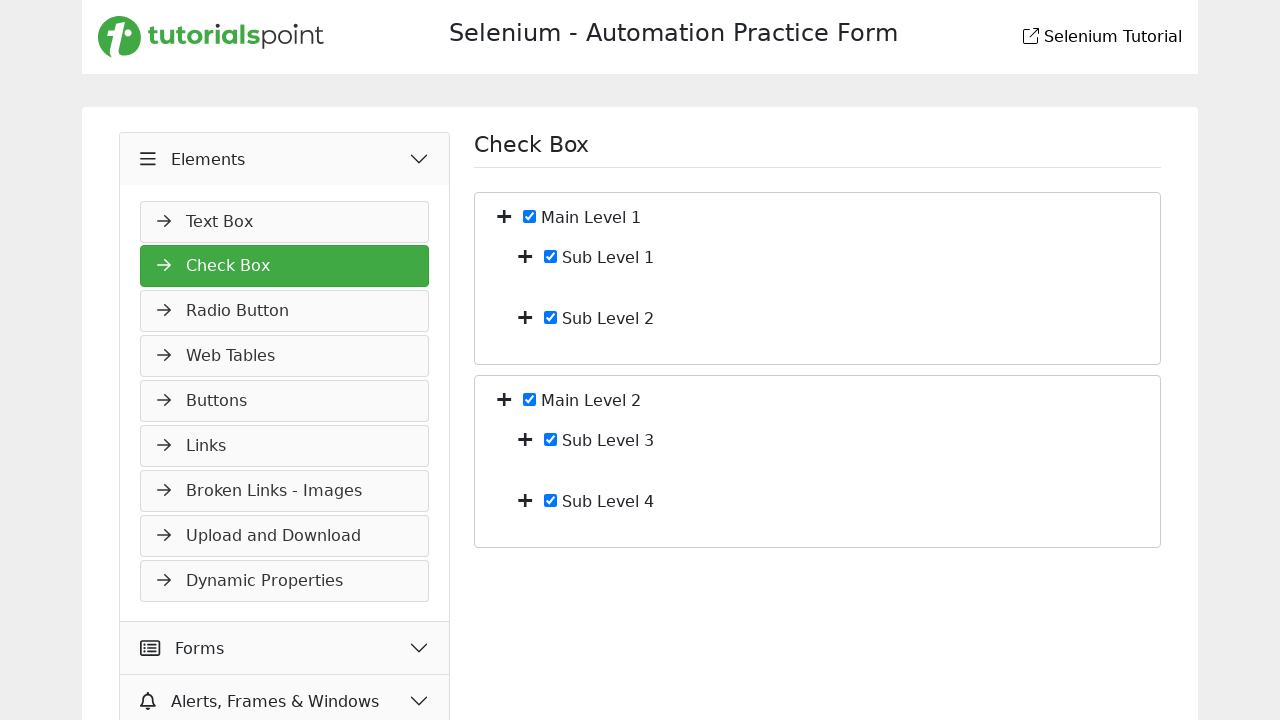

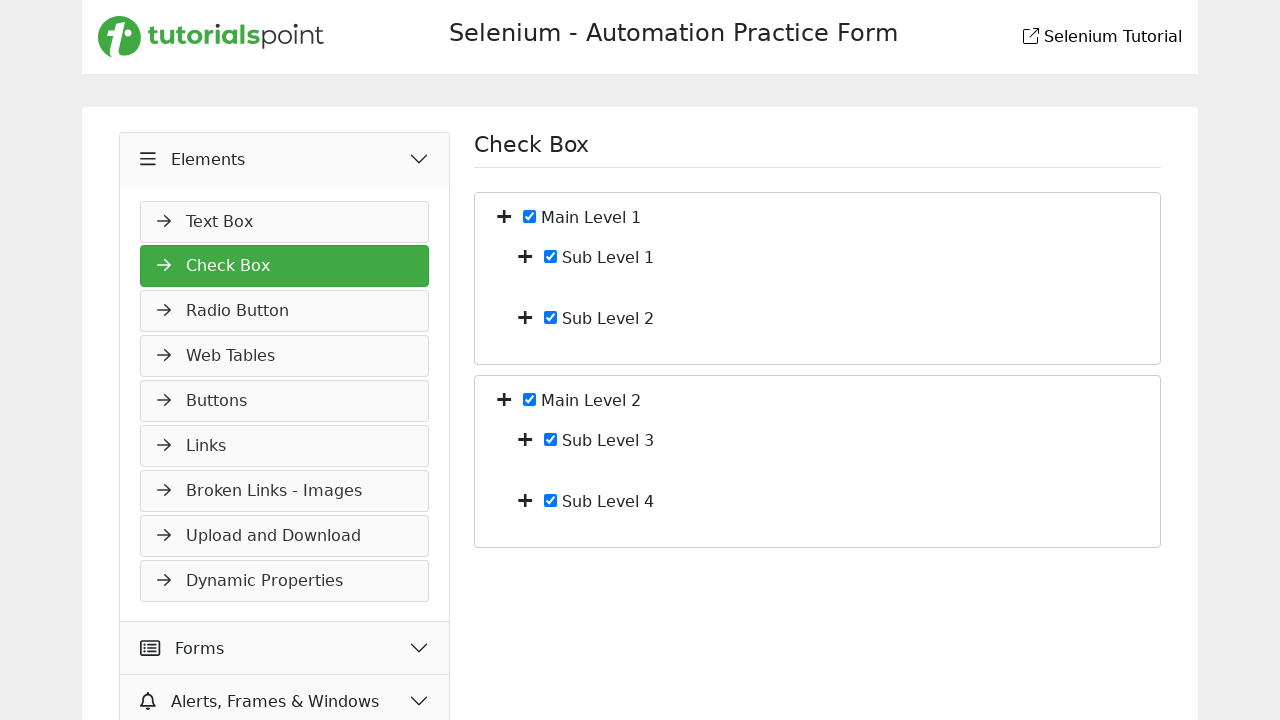